Tests dropdown functionality for passenger selection and validates round trip option enablement on a travel booking form

Starting URL: https://rahulshettyacademy.com/dropdownsPractise/

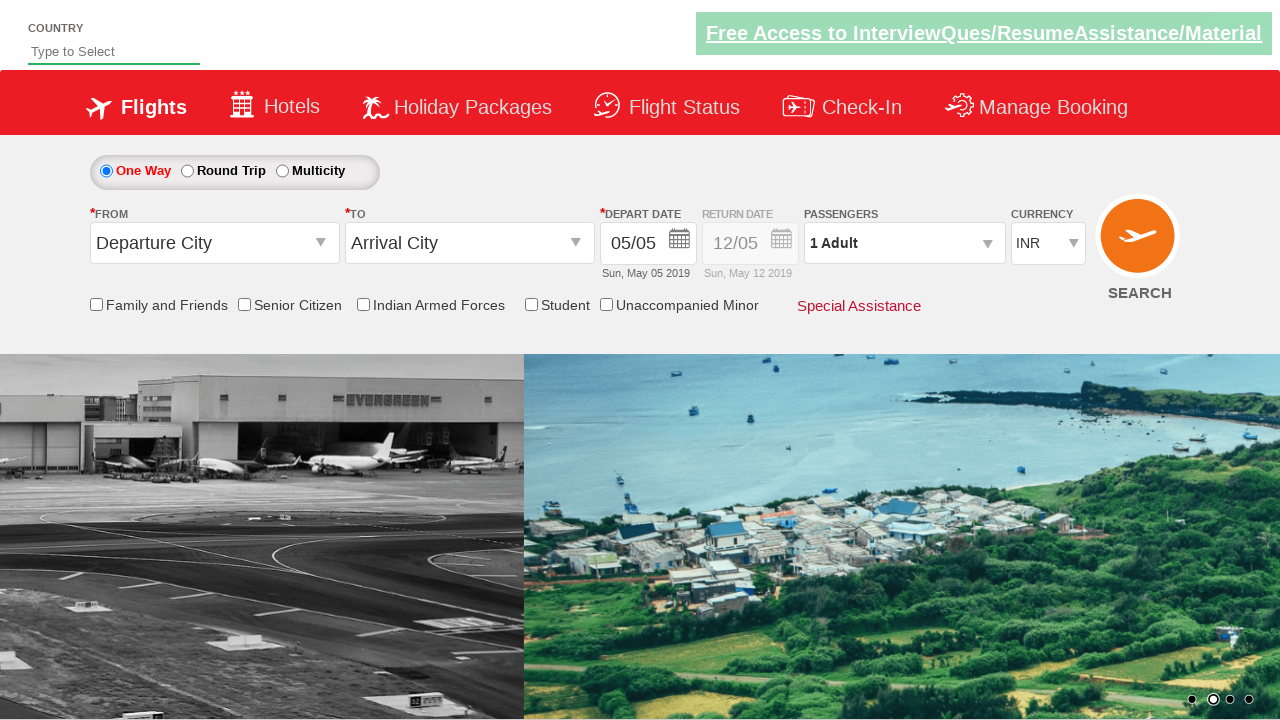

Clicked on passenger info dropdown at (904, 243) on #divpaxinfo
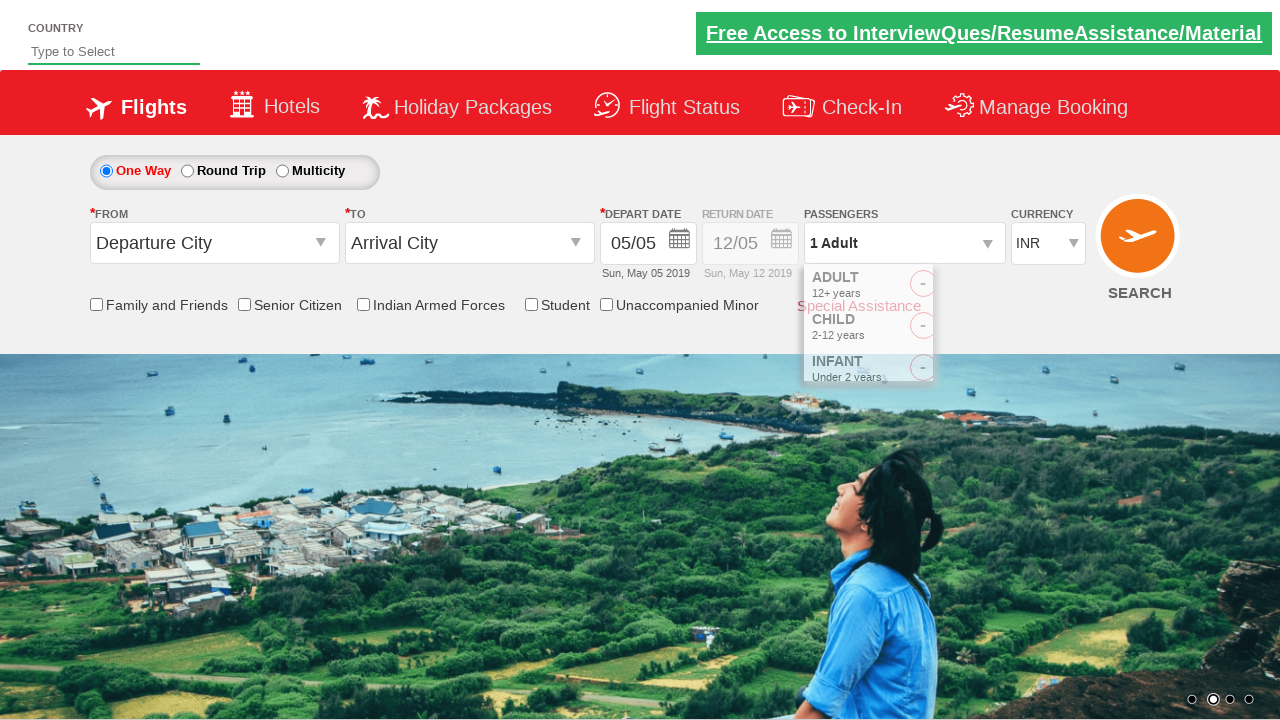

Waited for dropdown to be visible
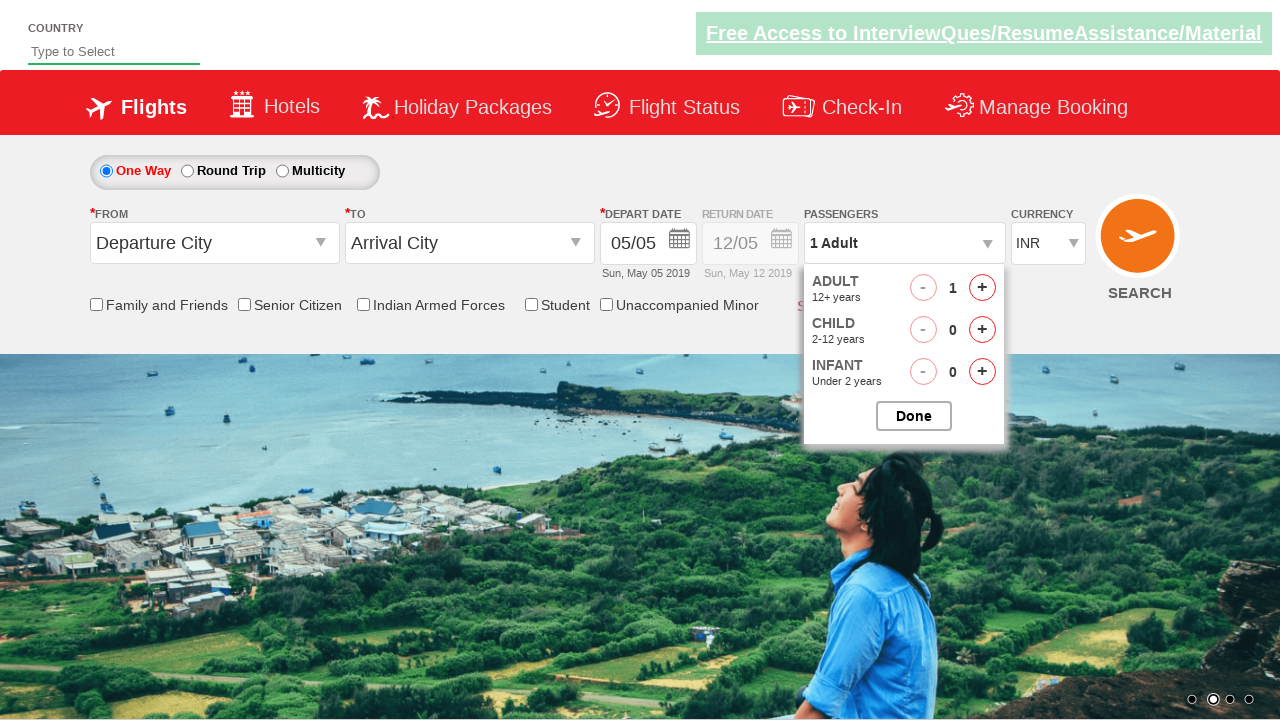

Clicked adult increment button (iteration 1/4) at (982, 288) on #hrefIncAdt
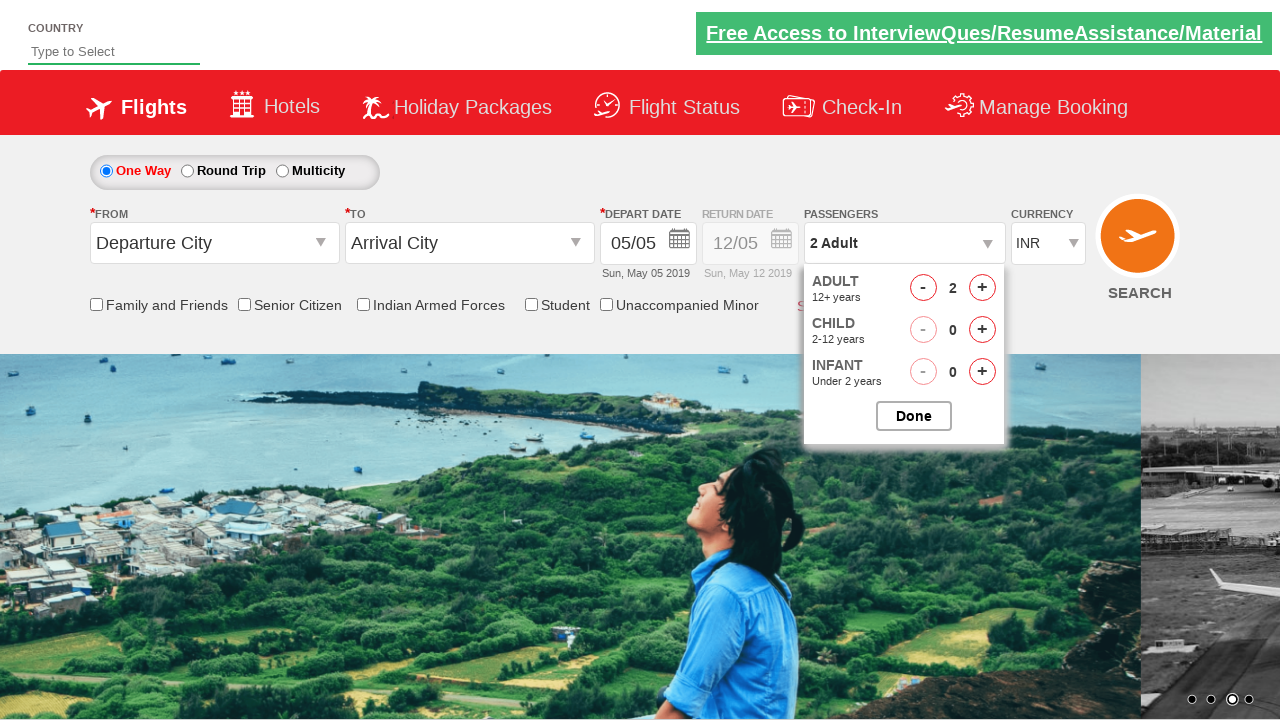

Clicked adult increment button (iteration 2/4) at (982, 288) on #hrefIncAdt
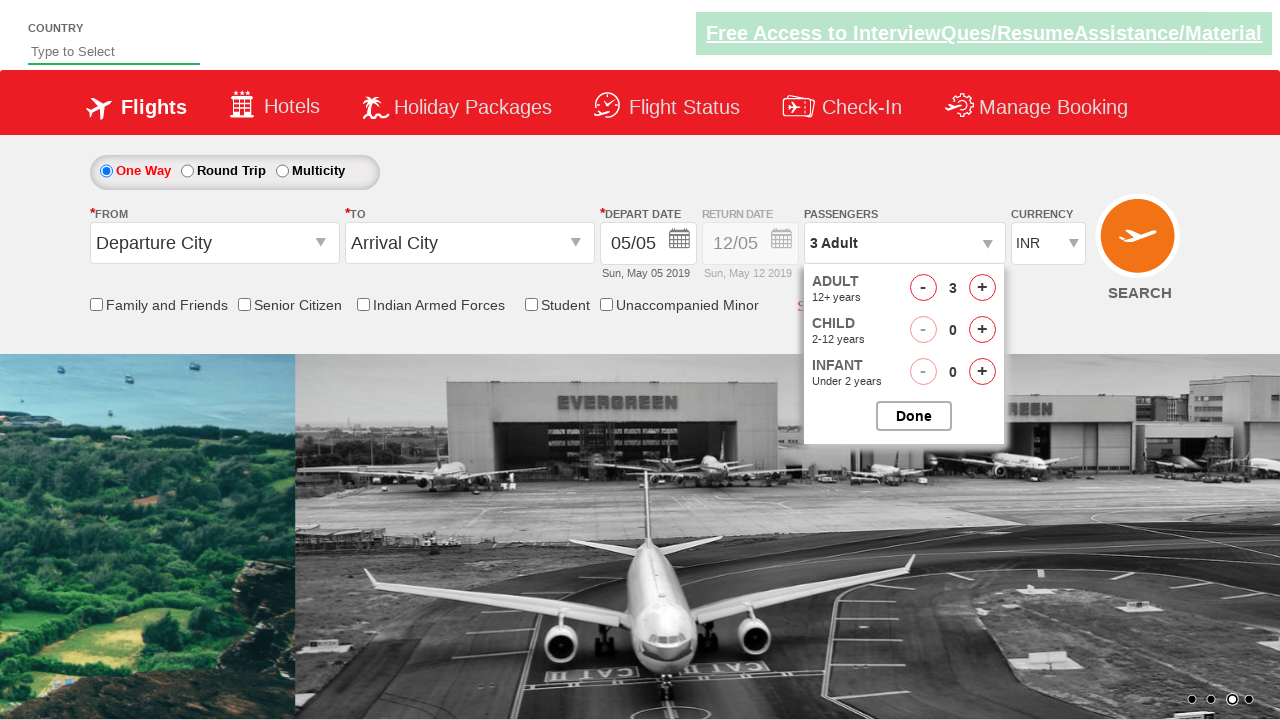

Clicked adult increment button (iteration 3/4) at (982, 288) on #hrefIncAdt
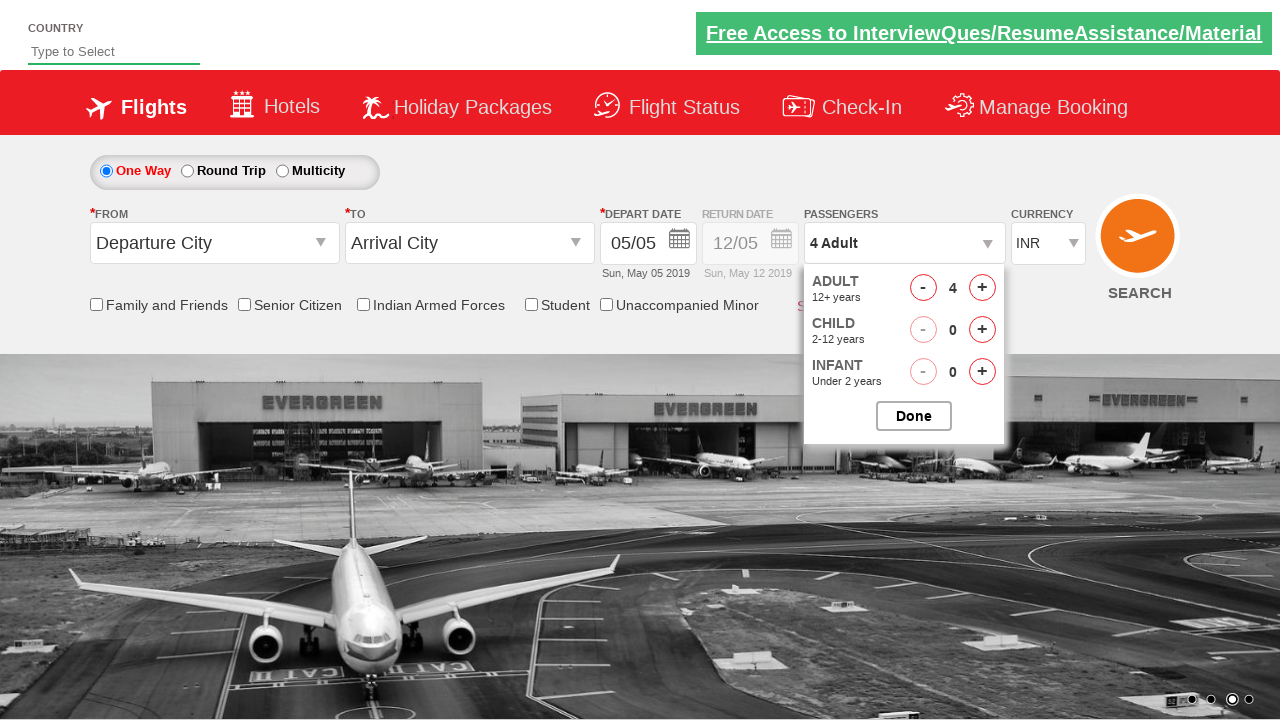

Clicked adult increment button (iteration 4/4) at (982, 288) on #hrefIncAdt
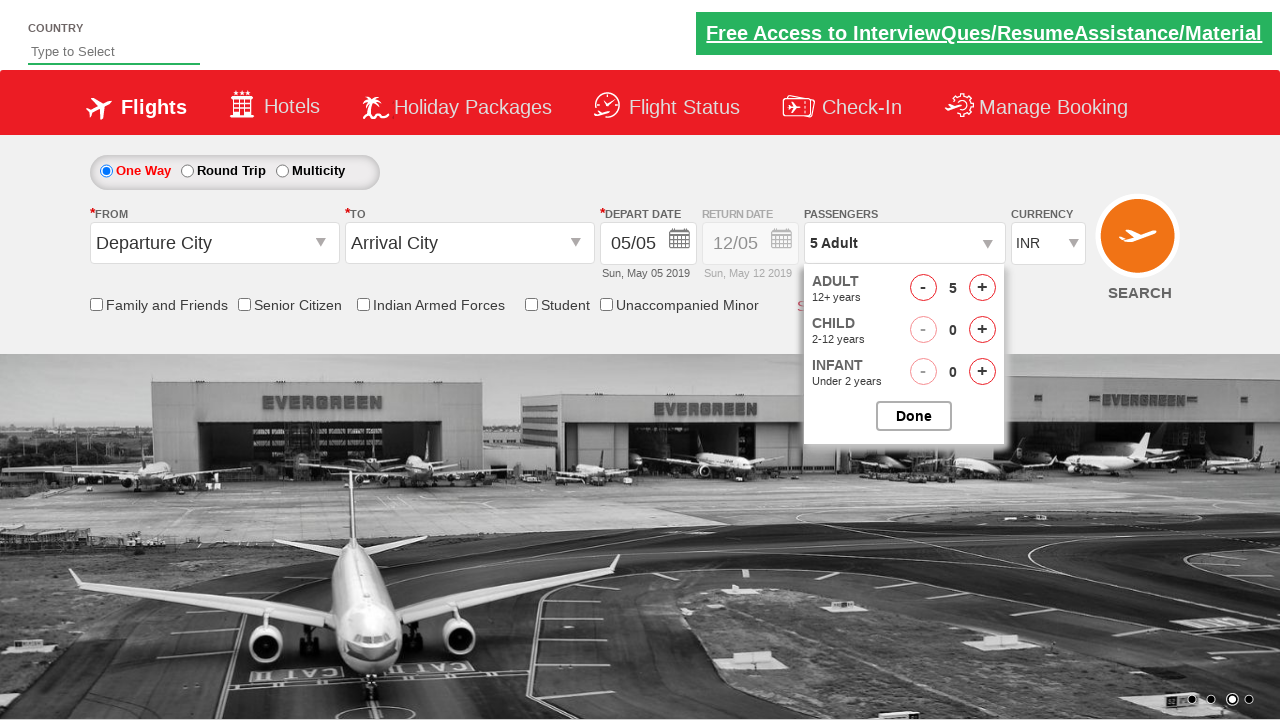

Closed passenger selection dropdown at (914, 416) on #btnclosepaxoption
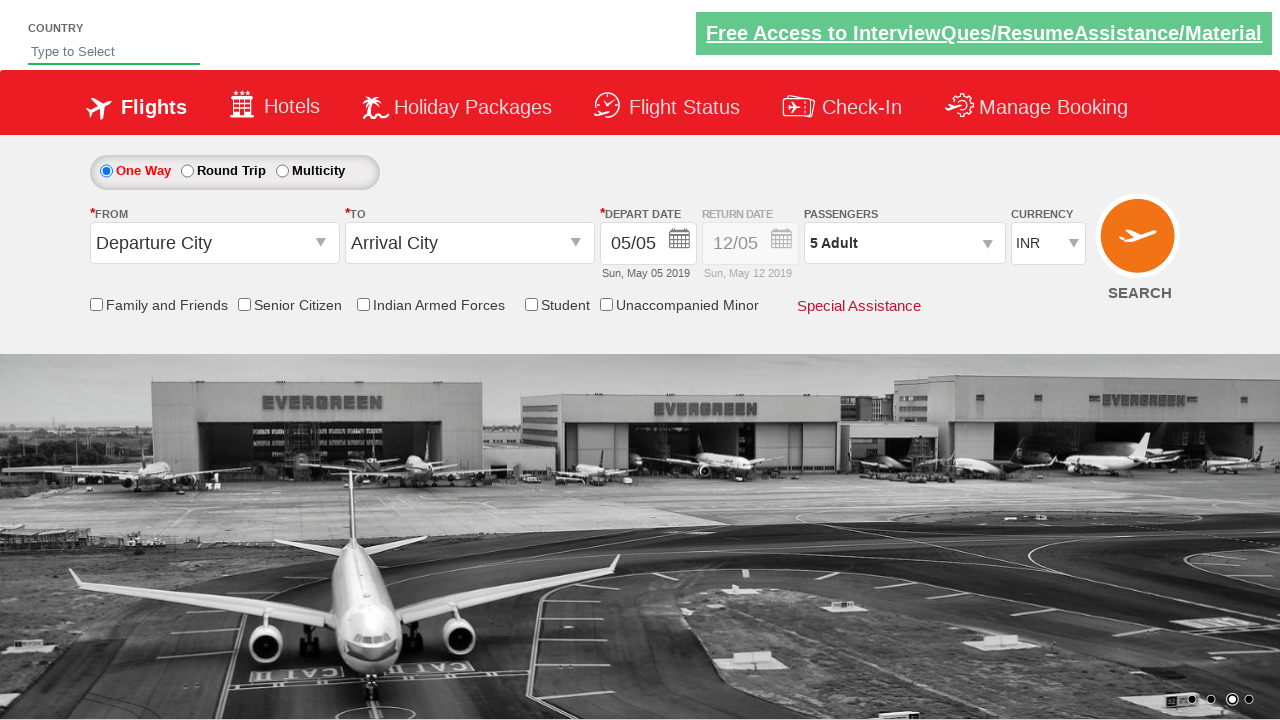

Verified passenger count displays '5 Adult'
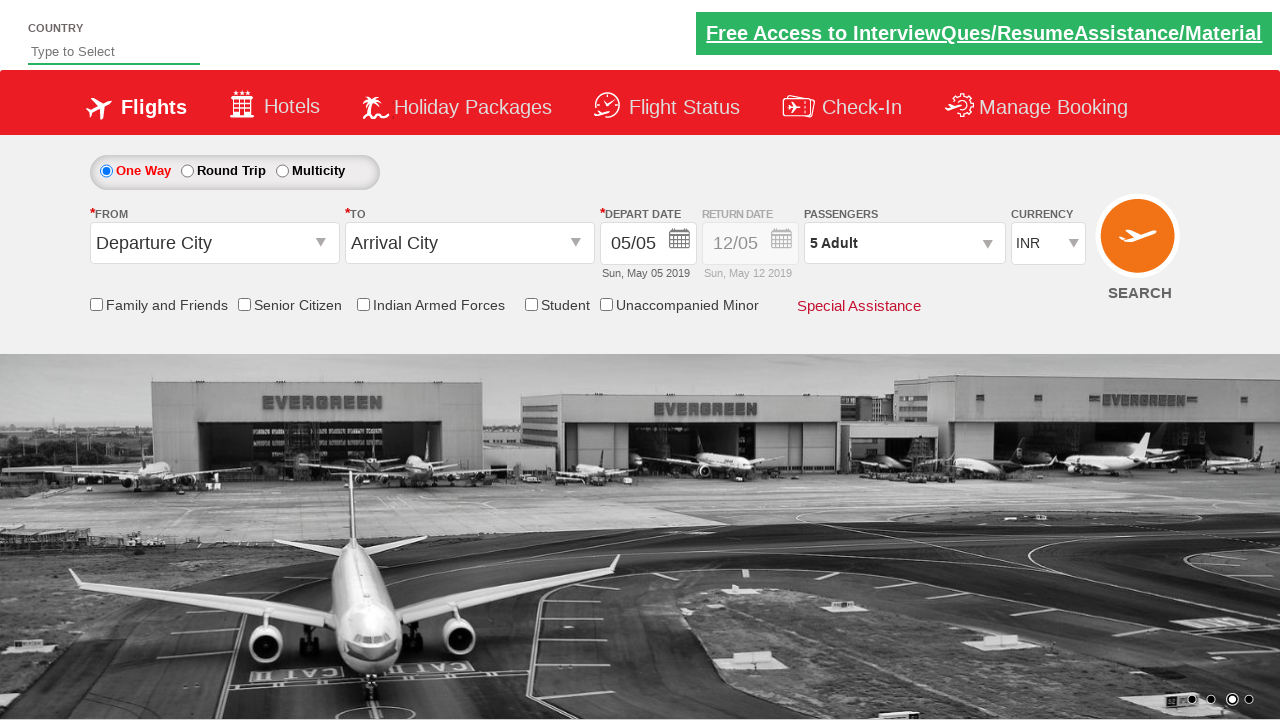

Retrieved initial style attribute of calendar div
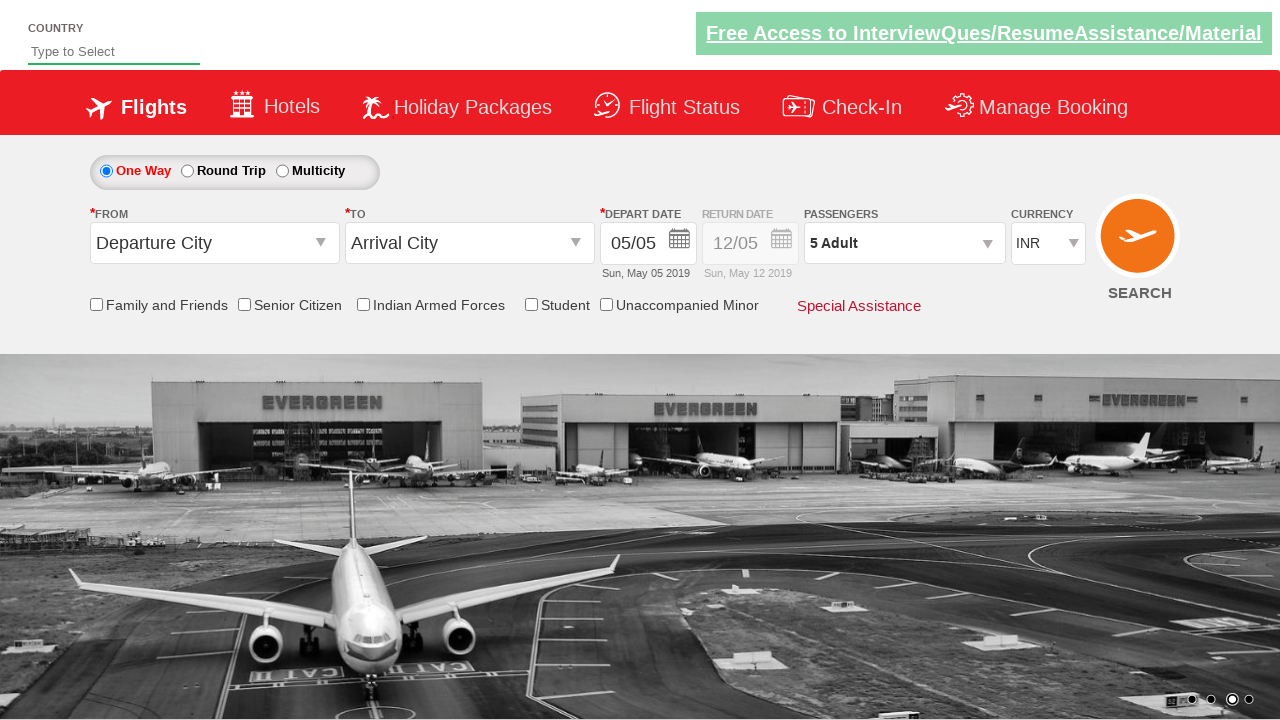

Clicked round trip radio button at (187, 171) on #ctl00_mainContent_rbtnl_Trip_1
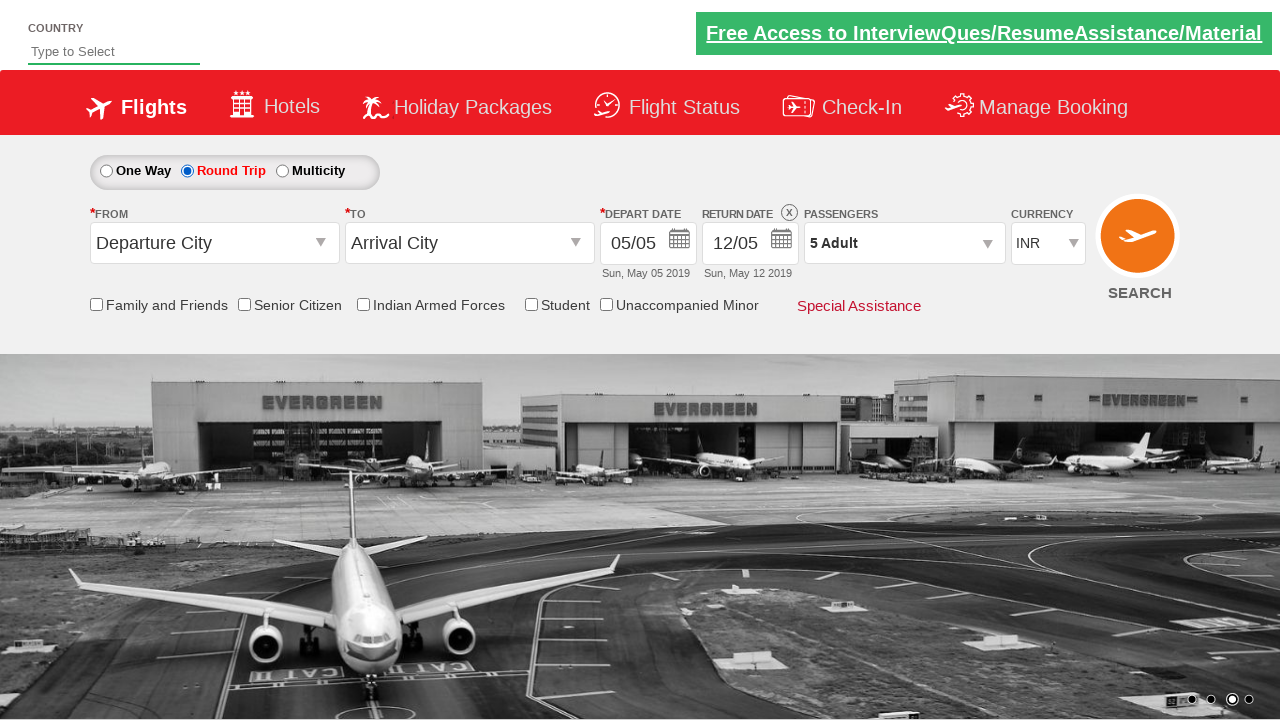

Retrieved updated style attribute of calendar div after round trip selection
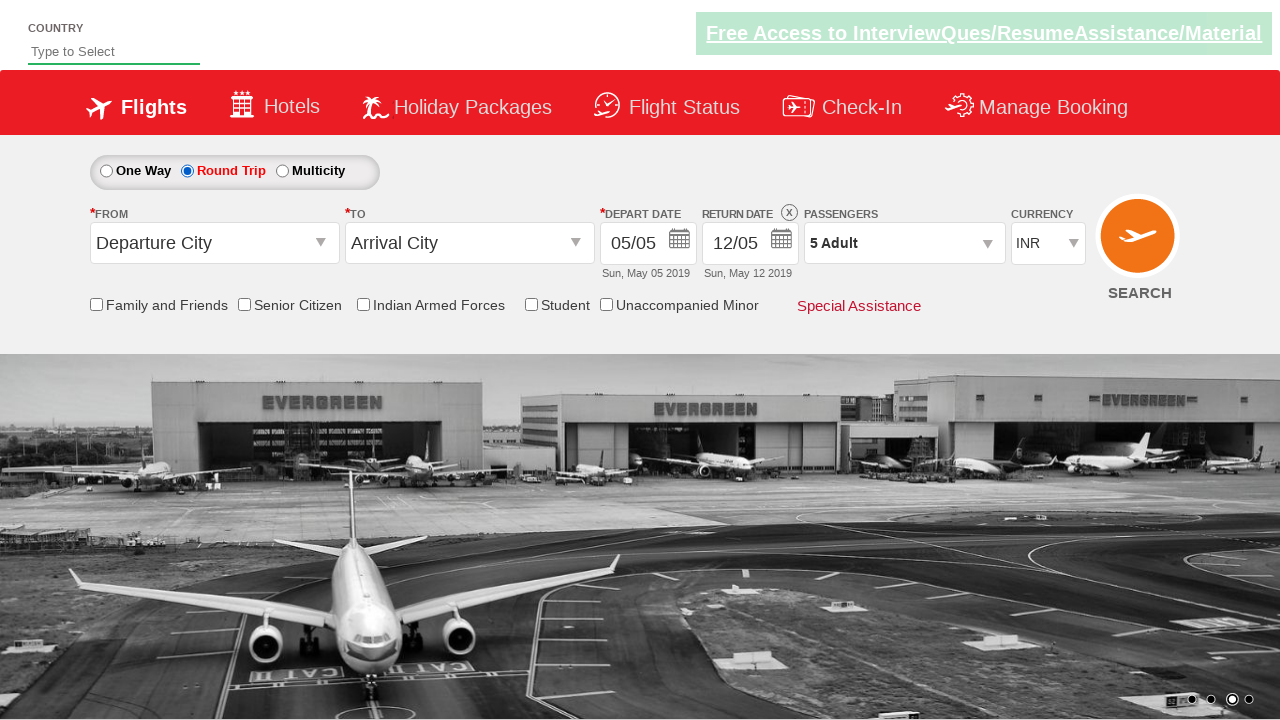

Confirmed calendar div is enabled for round trip option
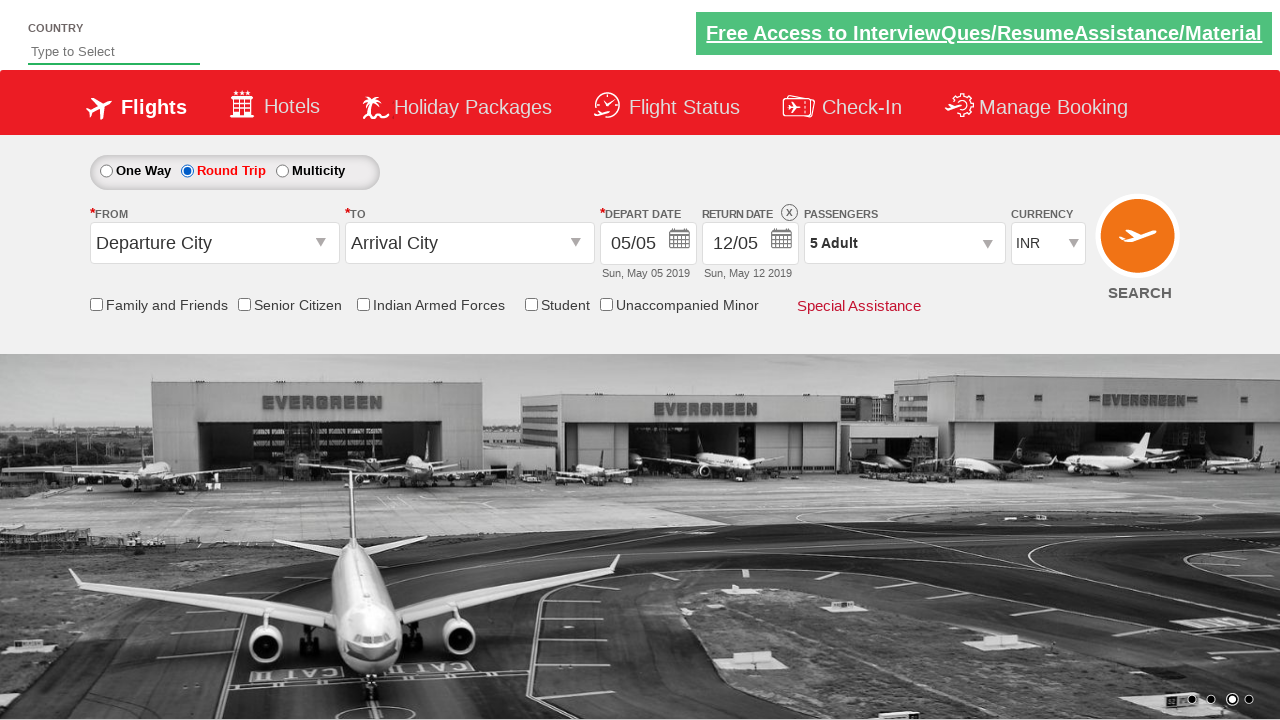

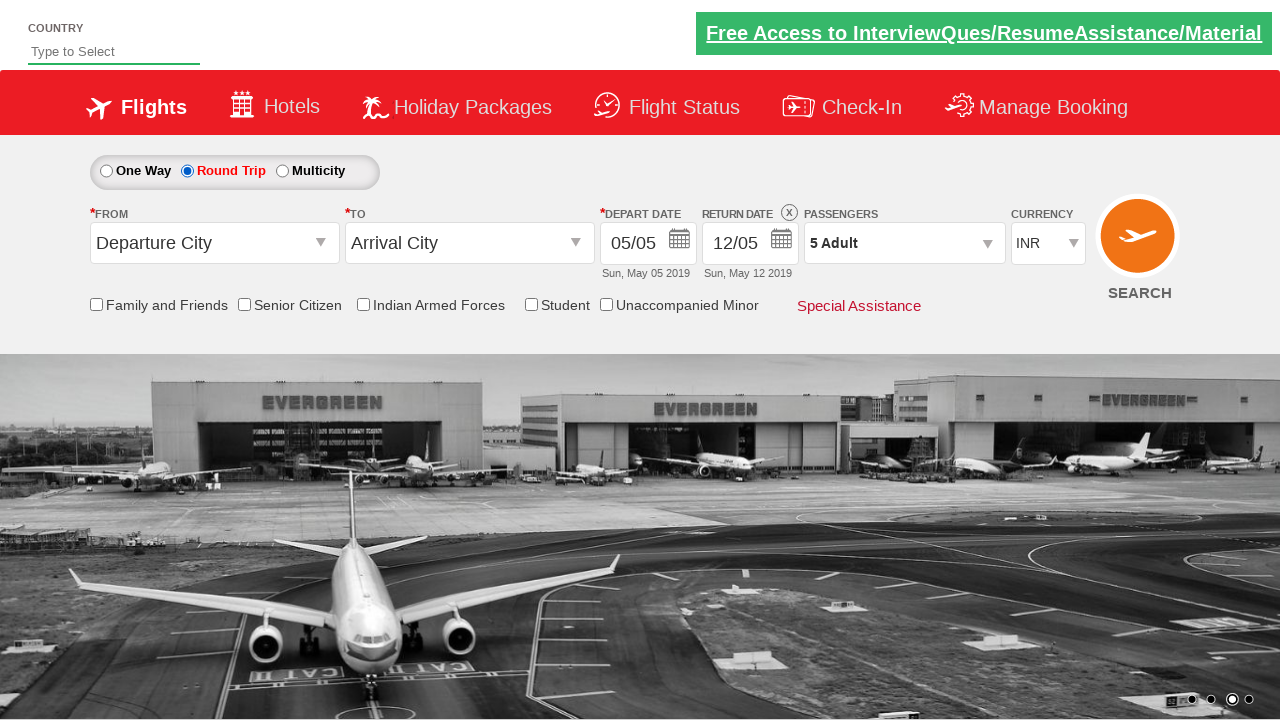